Tests drag and drop functionality by dragging an element to a drop target and verifying the result

Starting URL: https://testautomationpractice.blogspot.com/

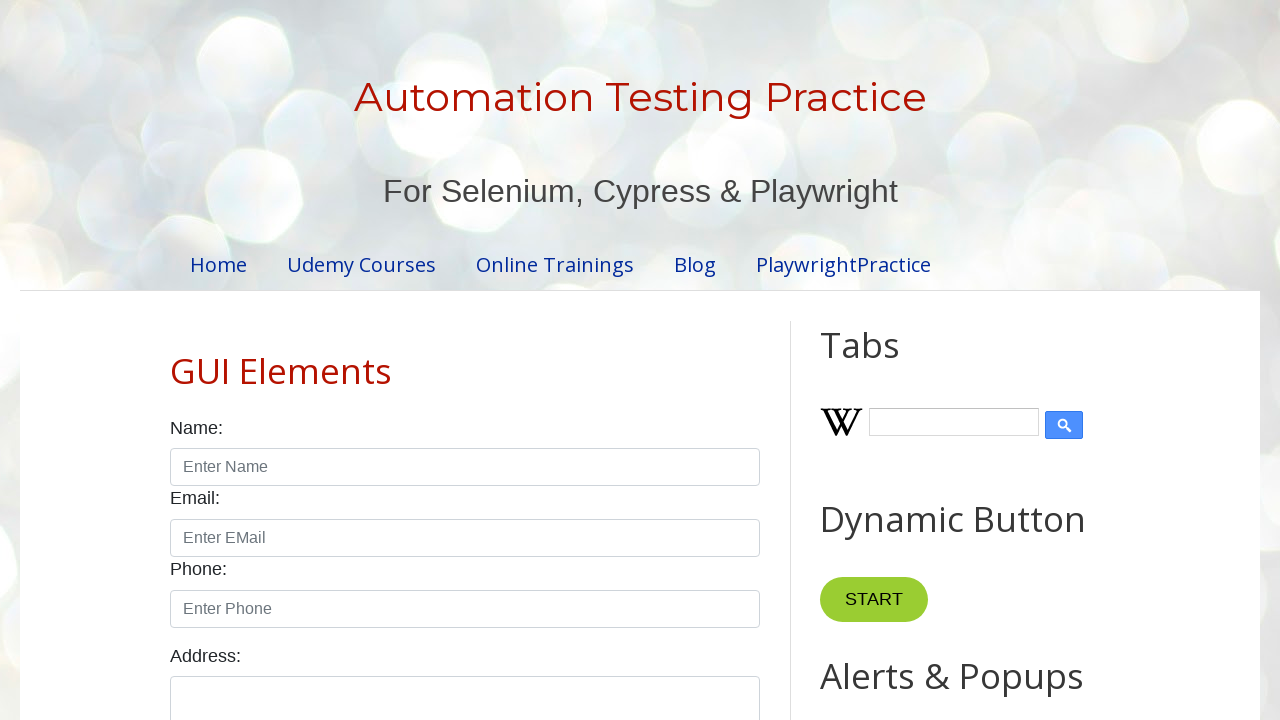

Dragged draggable element to droppable target at (1015, 386)
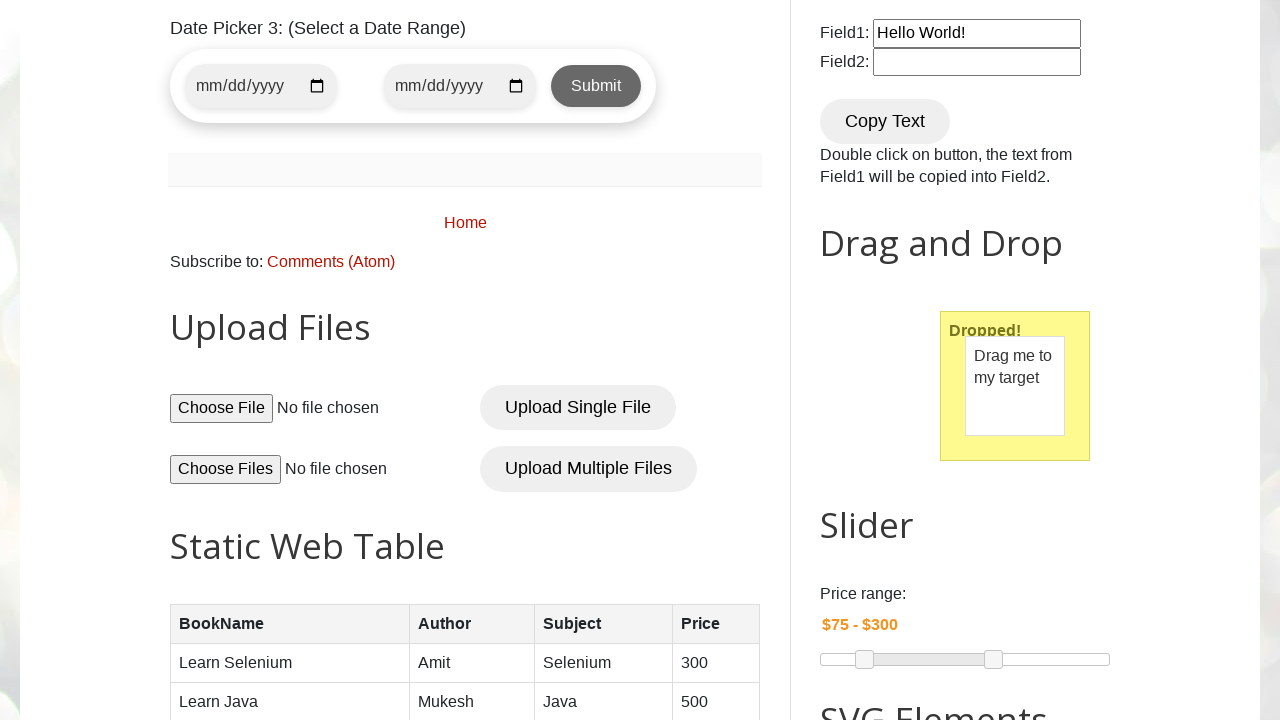

Verified drop was successful - droppable element contains 'Dropped!' text
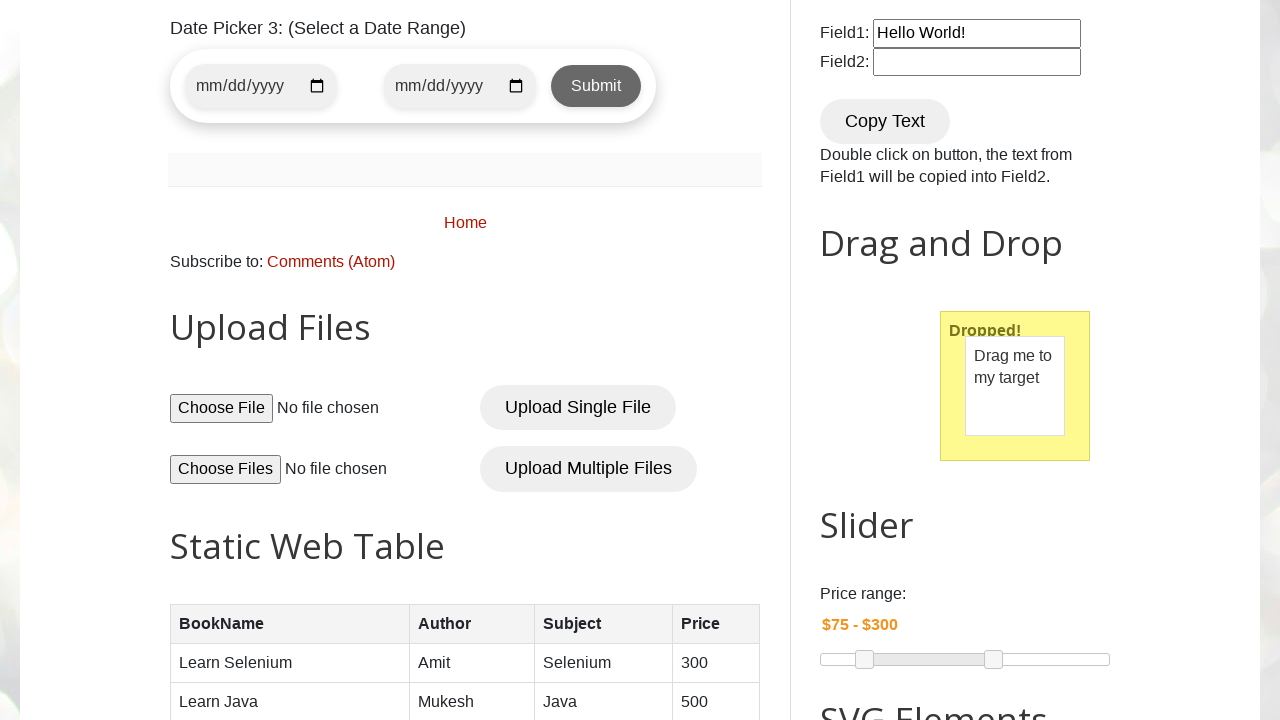

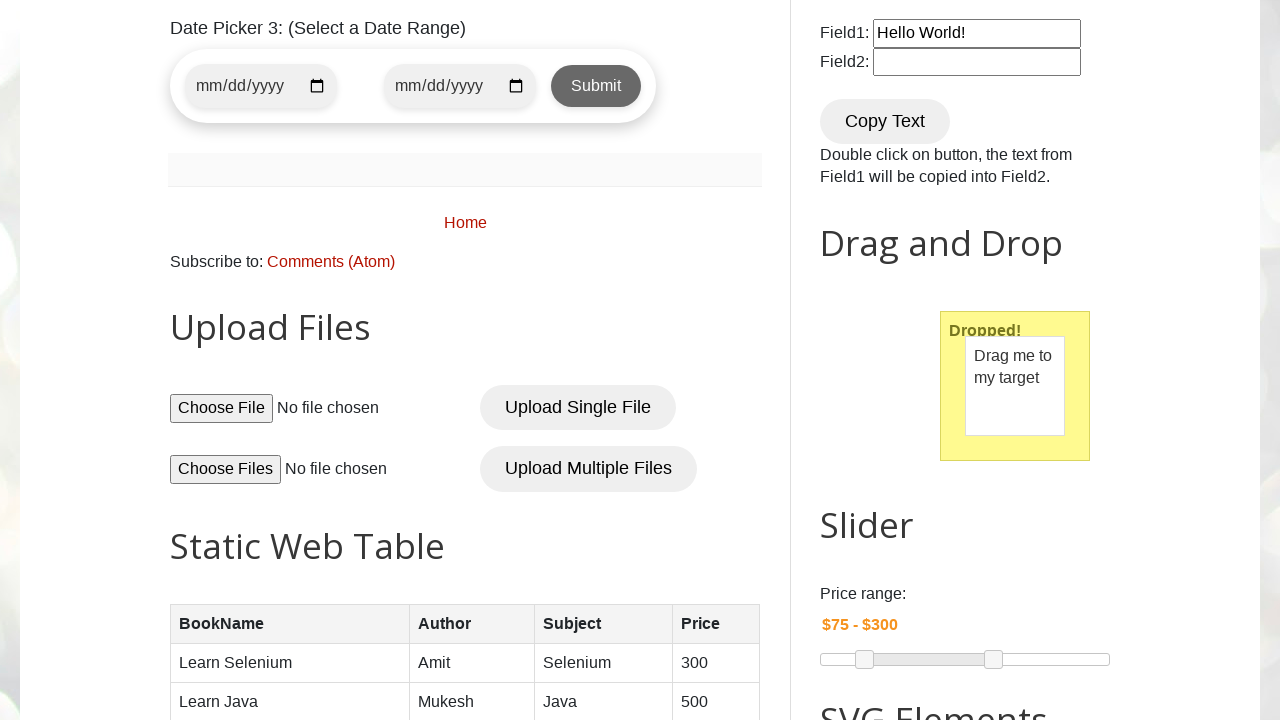